Tests auto-complete functionality by typing a letter and selecting an option using keyboard navigation

Starting URL: https://demoqa.com/auto-complete

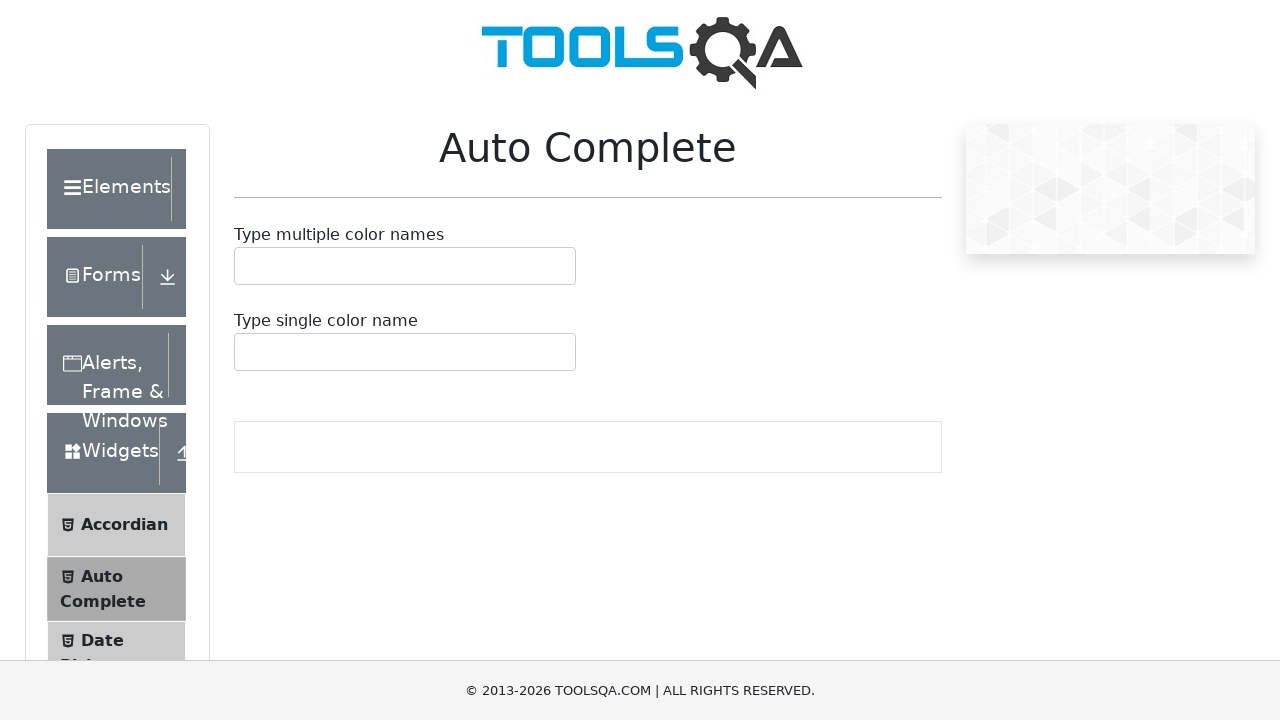

Clicked on the auto-complete input container at (405, 266) on #autoCompleteMultipleContainer
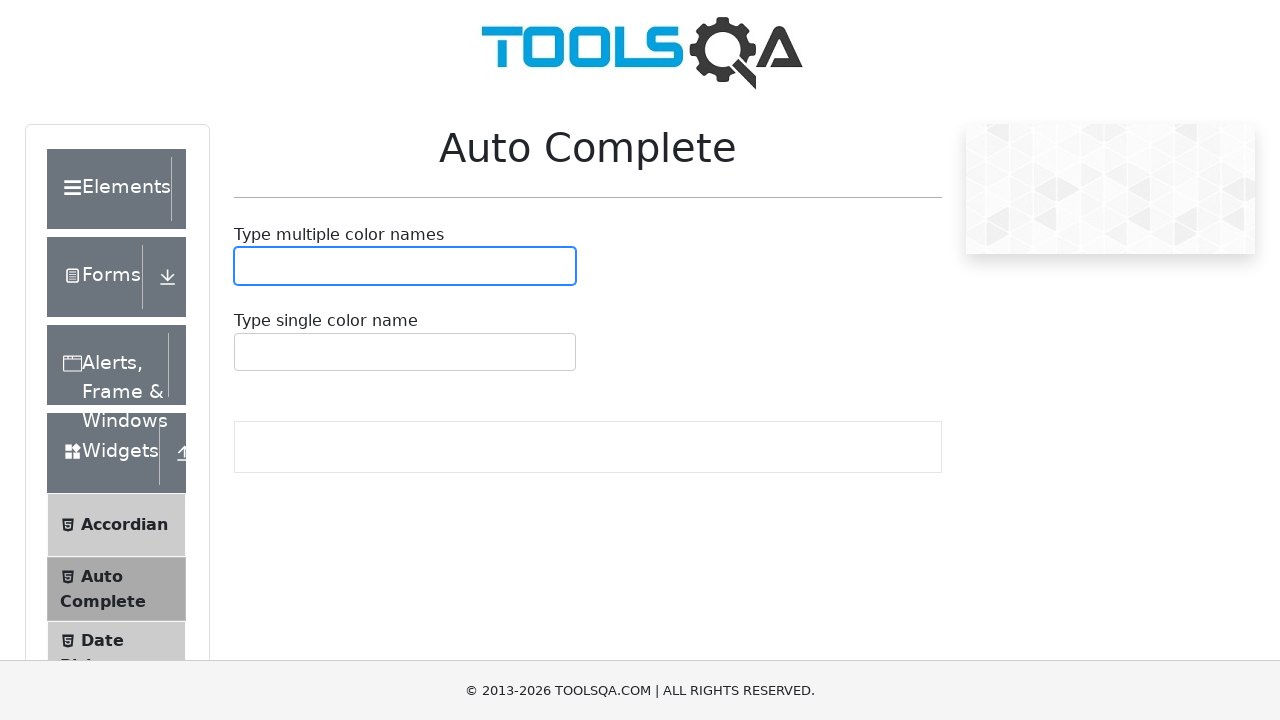

Typed 'b' to trigger autocomplete suggestions on #autoCompleteMultipleContainer
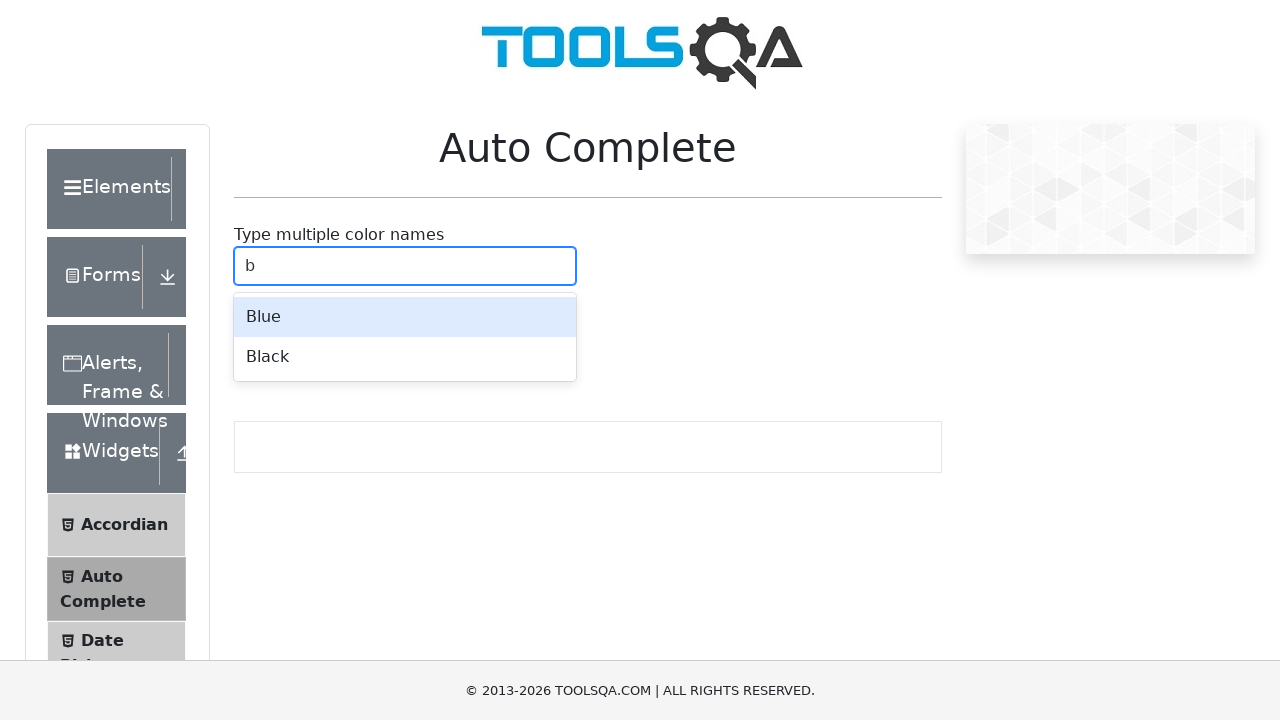

Waited for autocomplete dropdown to appear
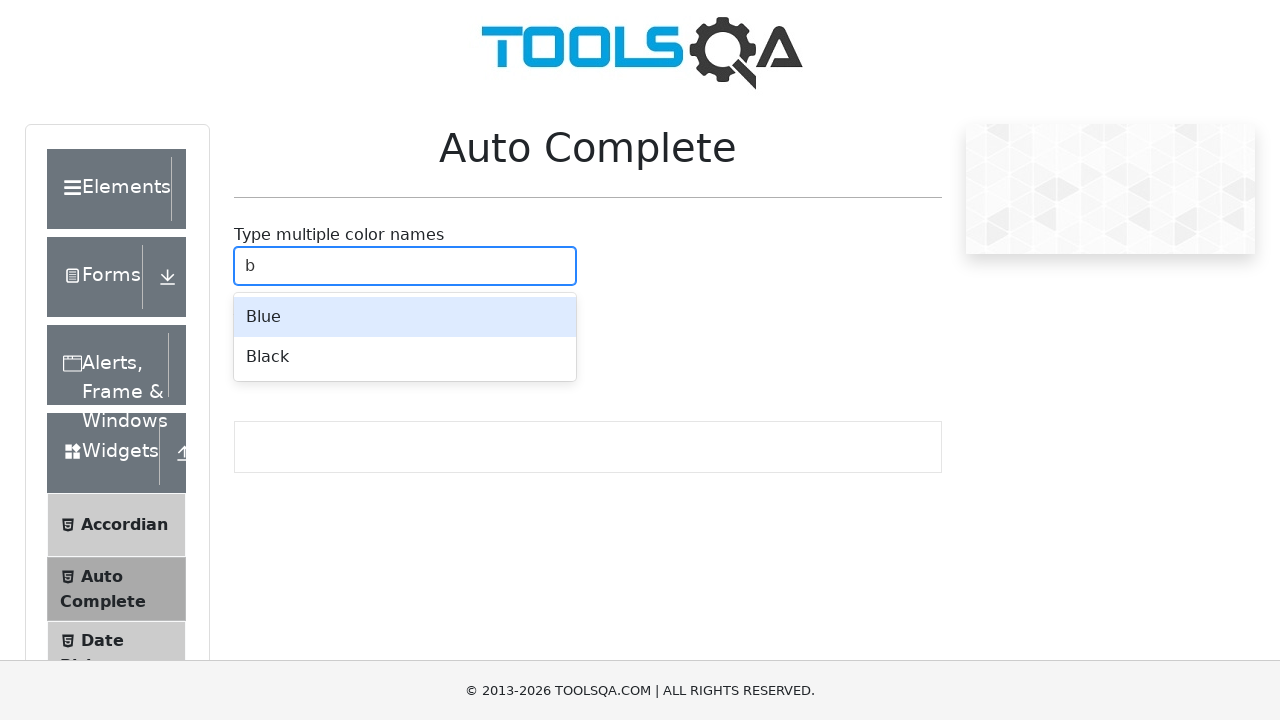

Pressed ArrowDown to navigate to first option
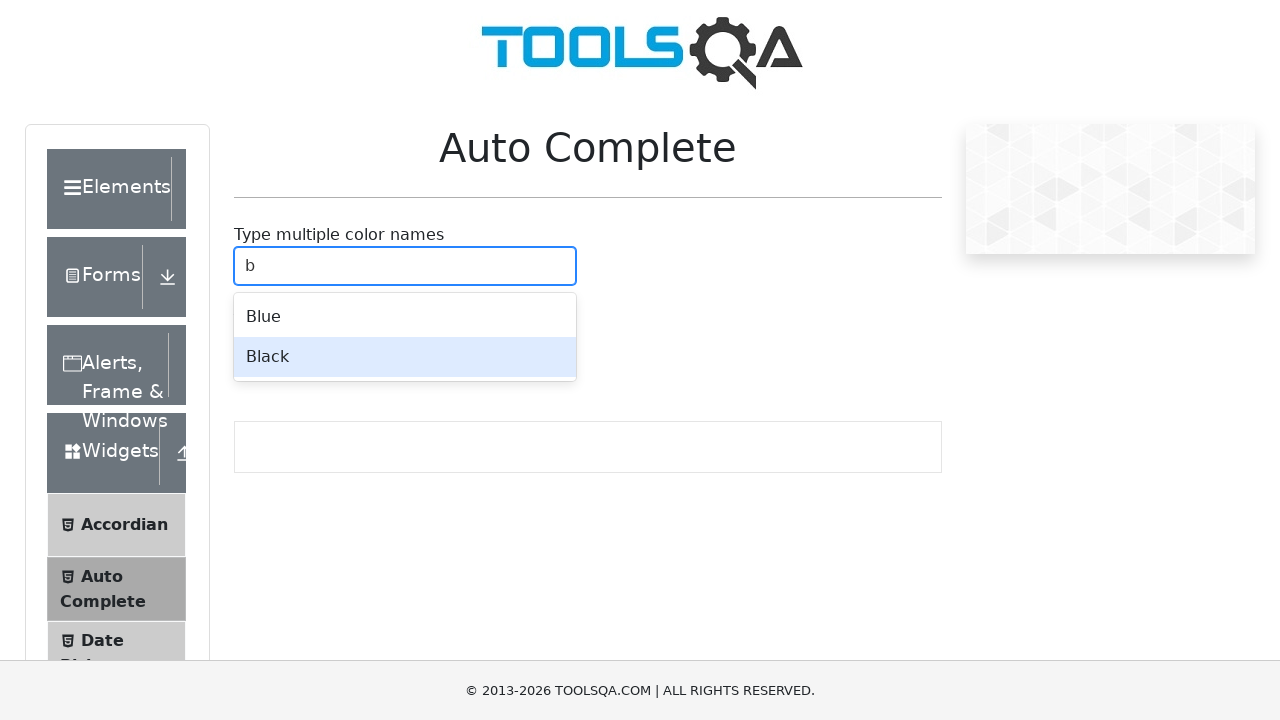

Pressed Enter to select the Black option
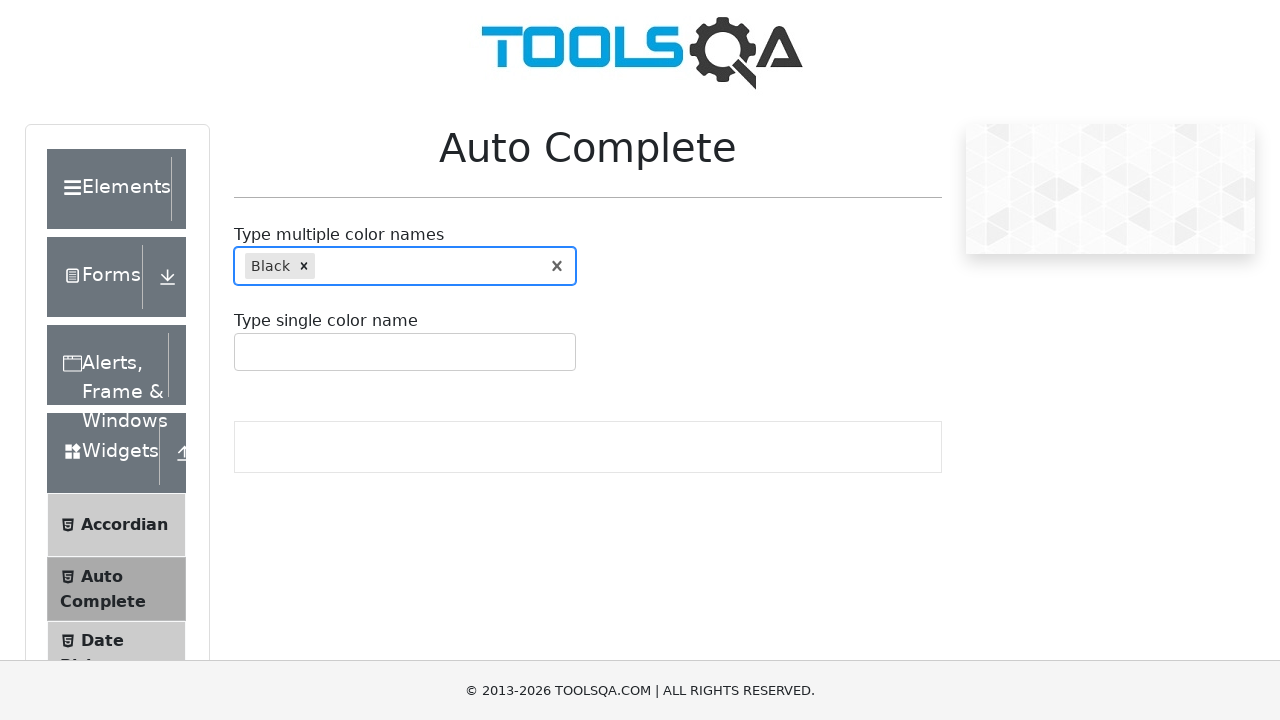

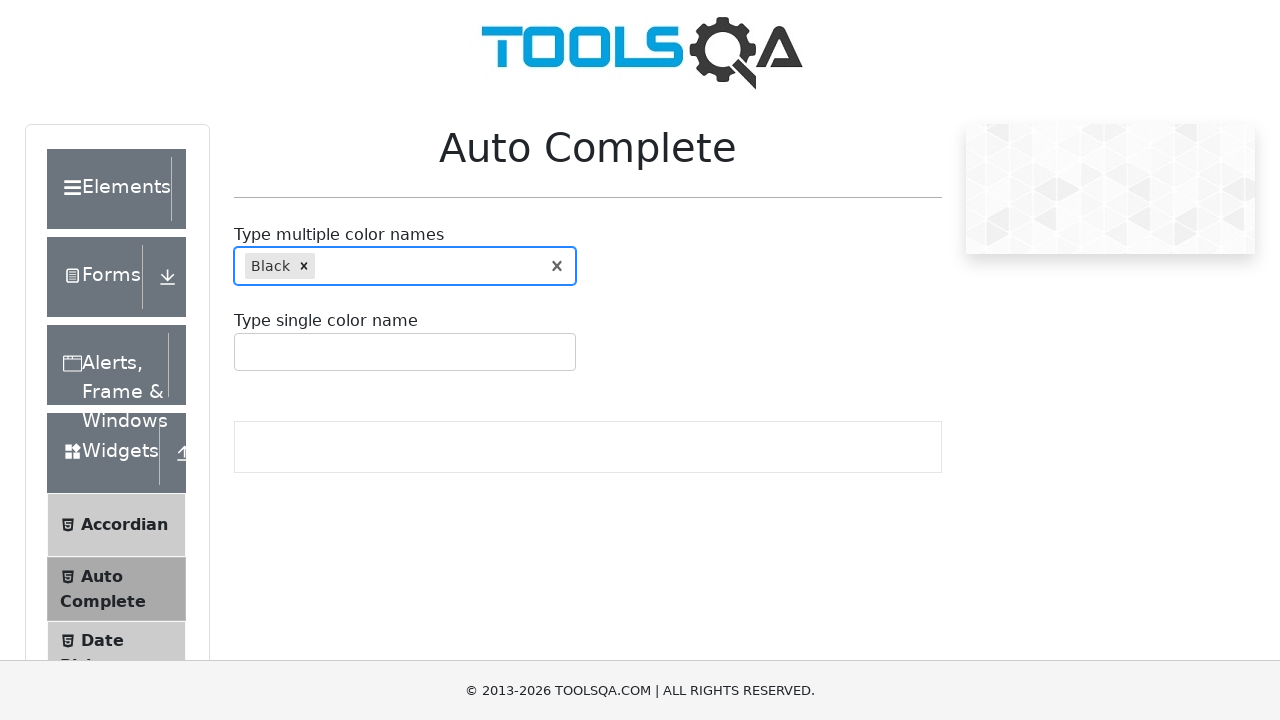